Tests static dropdown functionality by selecting different options and verifying the selected values

Starting URL: https://seleniumbase.io/demo_page

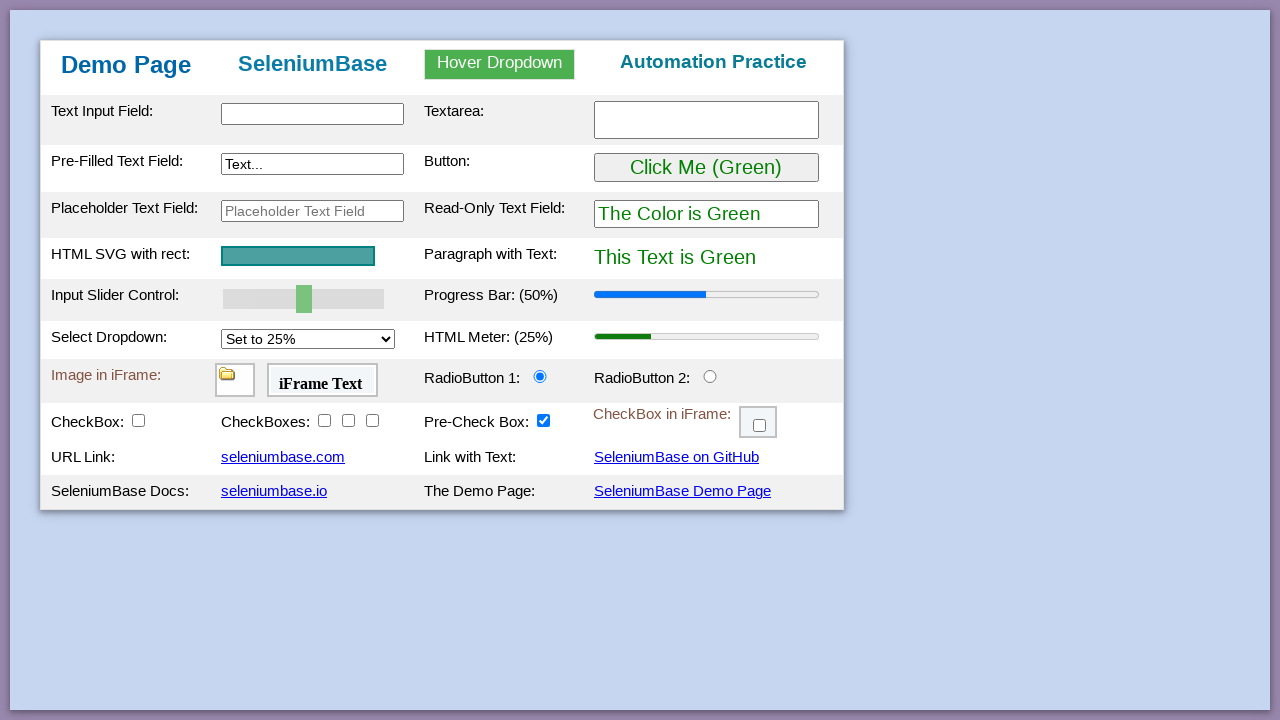

Selected '100%' option from static dropdown on #mySelect
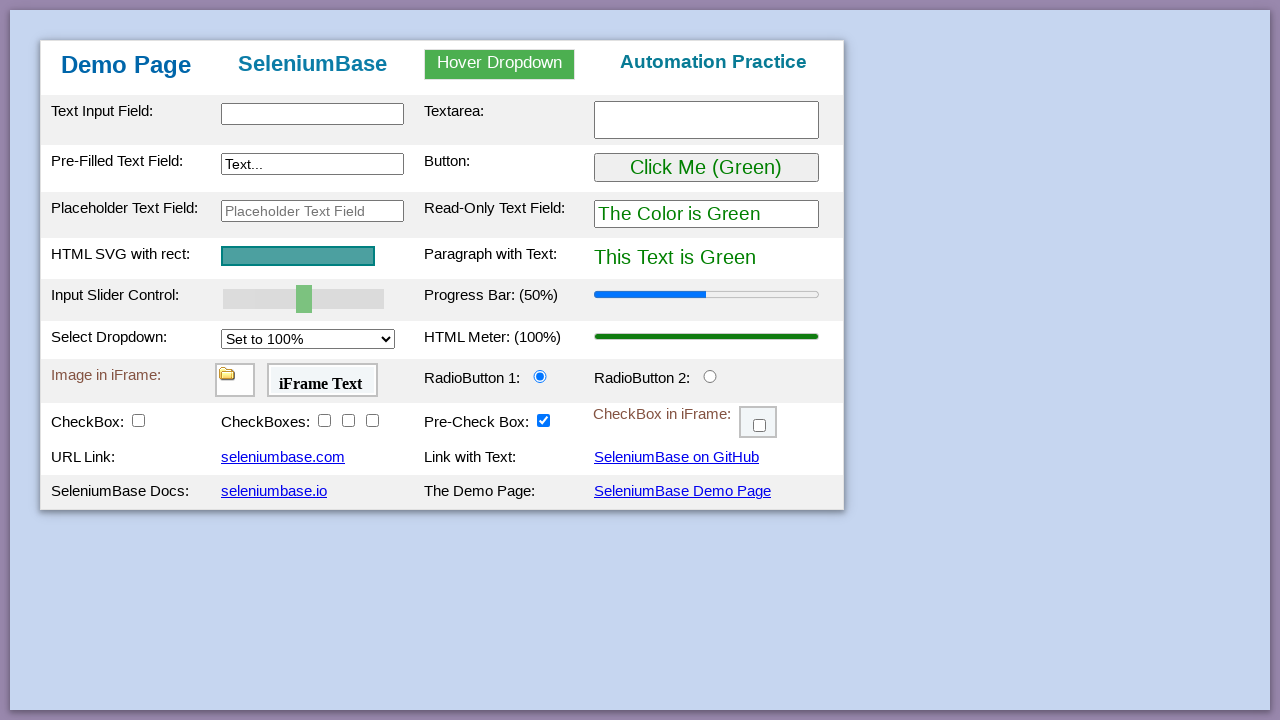

Verified that '100%' is selected in dropdown
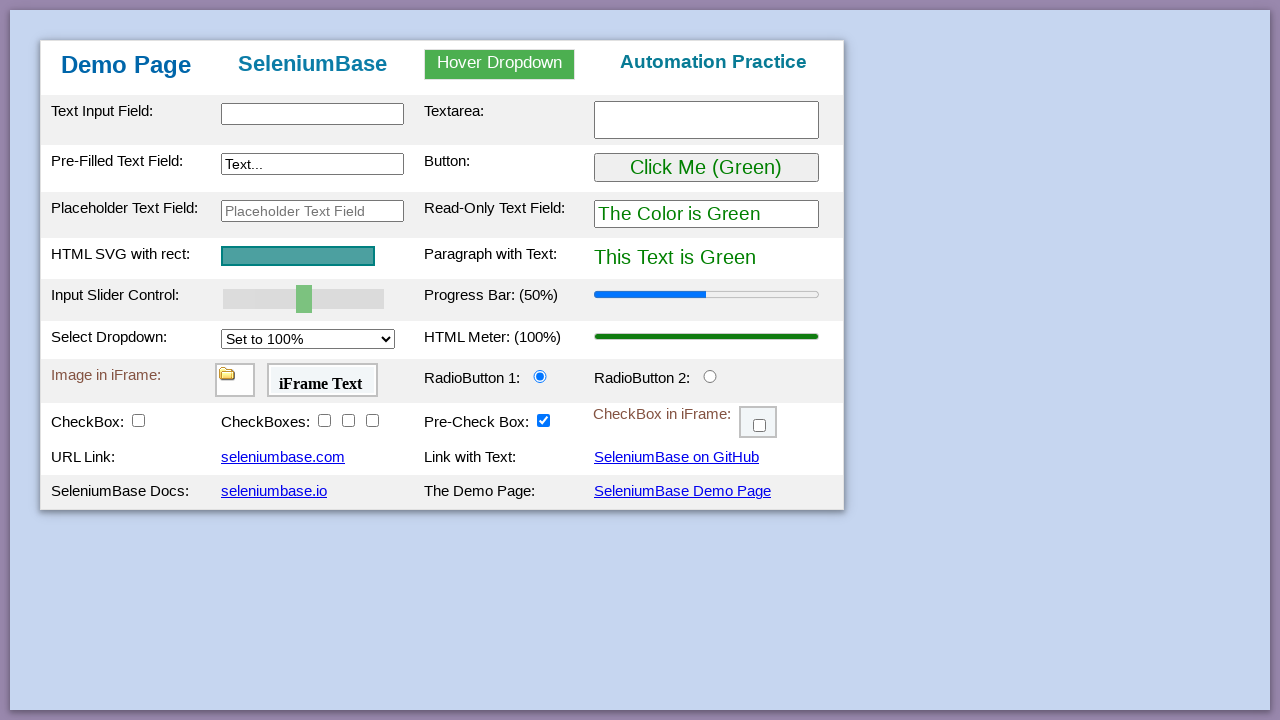

Selected '75%' option from static dropdown on #mySelect
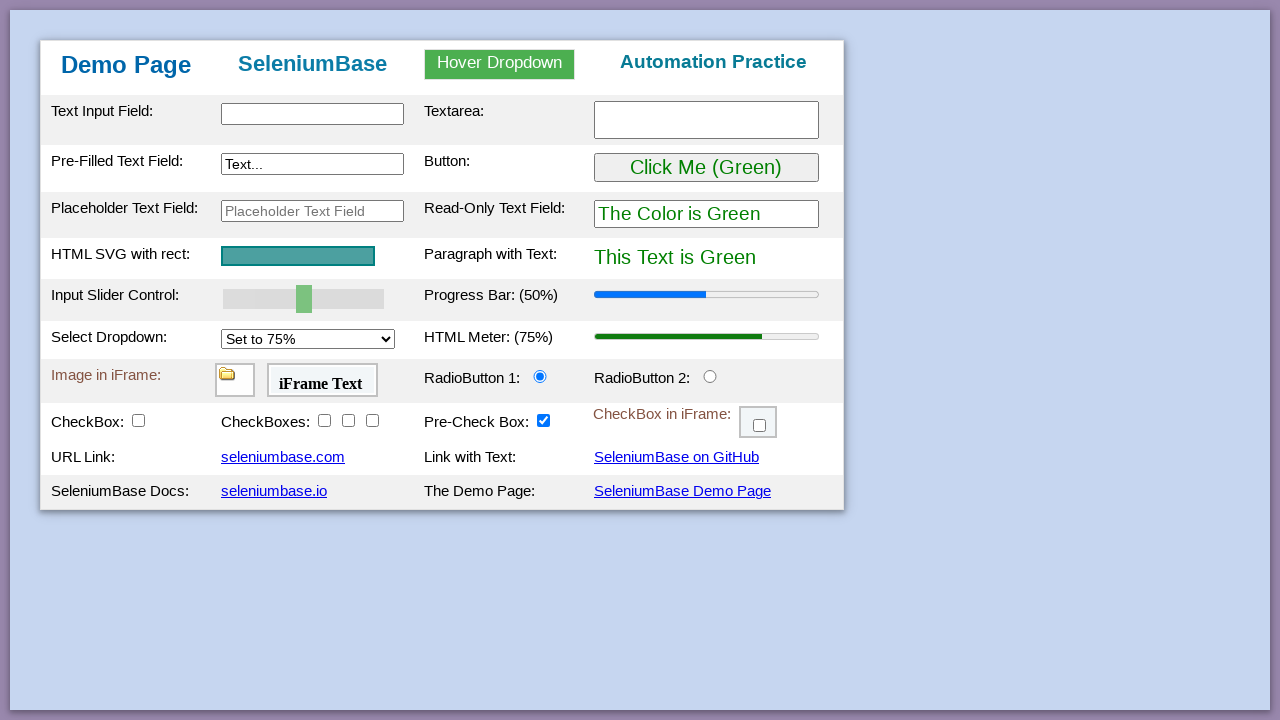

Verified that '75%' is selected in dropdown
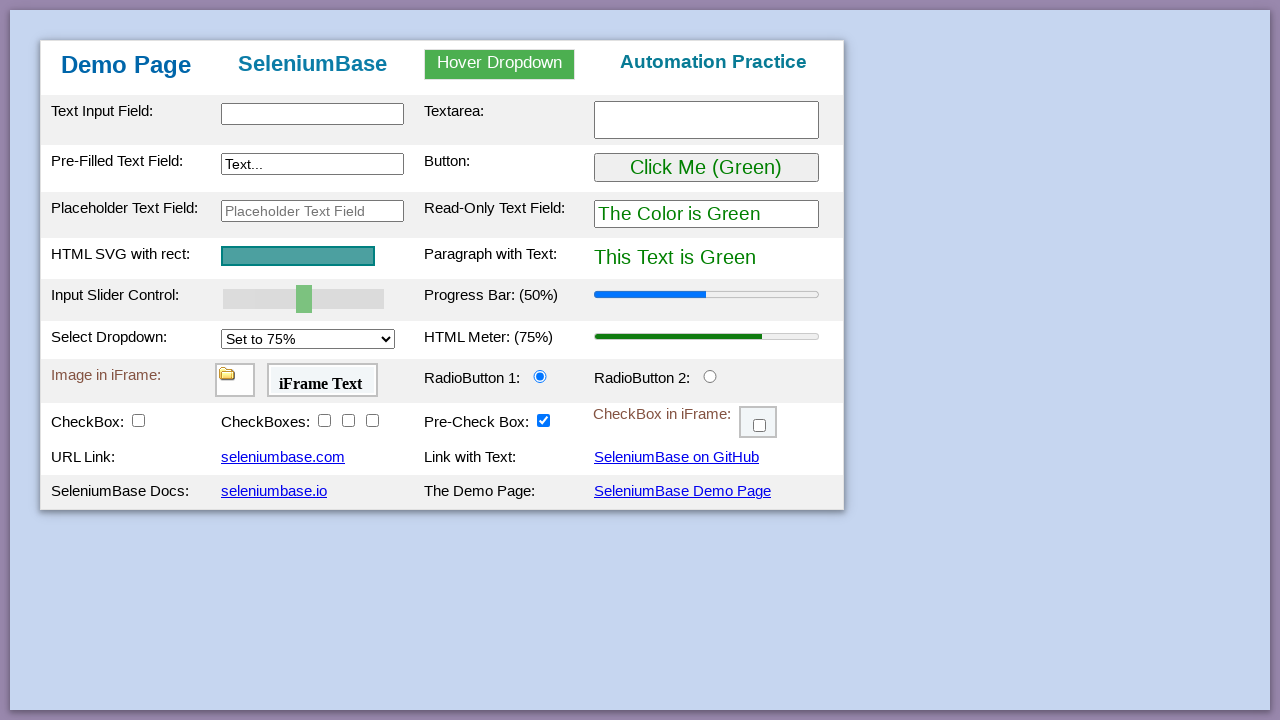

Selected first option (index 0) from static dropdown on #mySelect
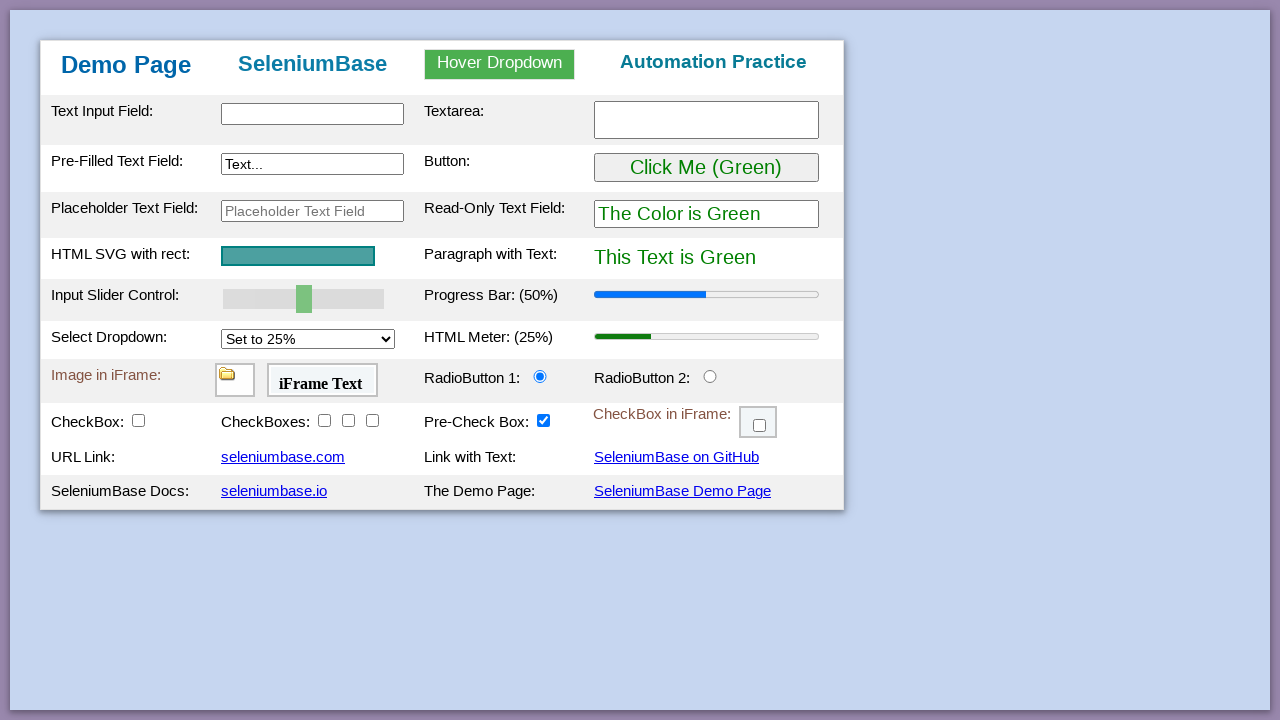

Verified that '25%' is selected in dropdown
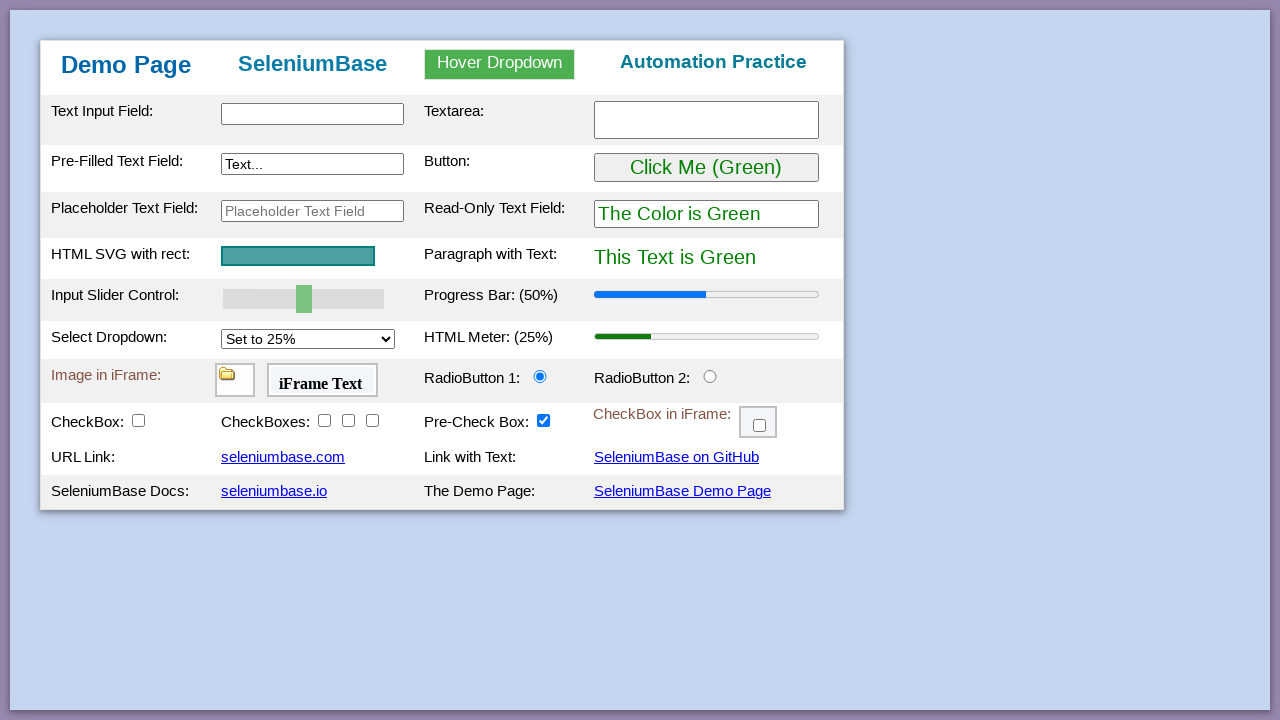

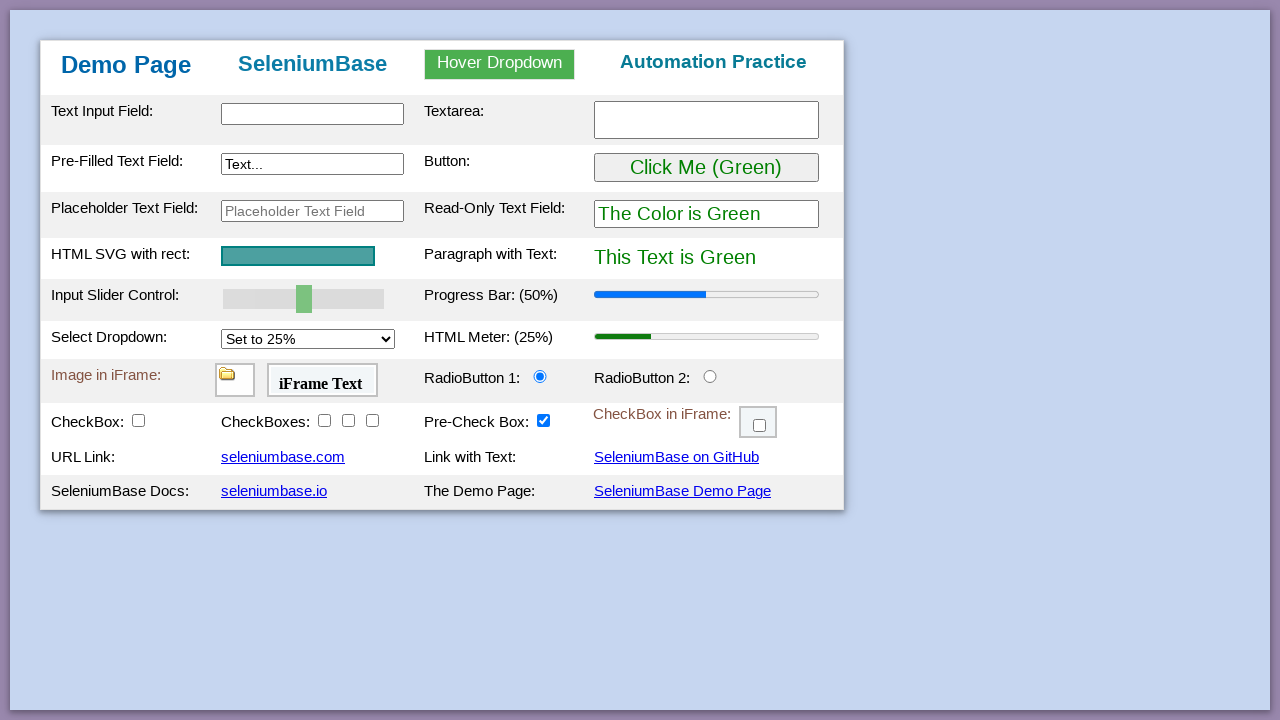